Navigates to the Python.org website and extracts text from a heading element on the page

Starting URL: http://www.python.org

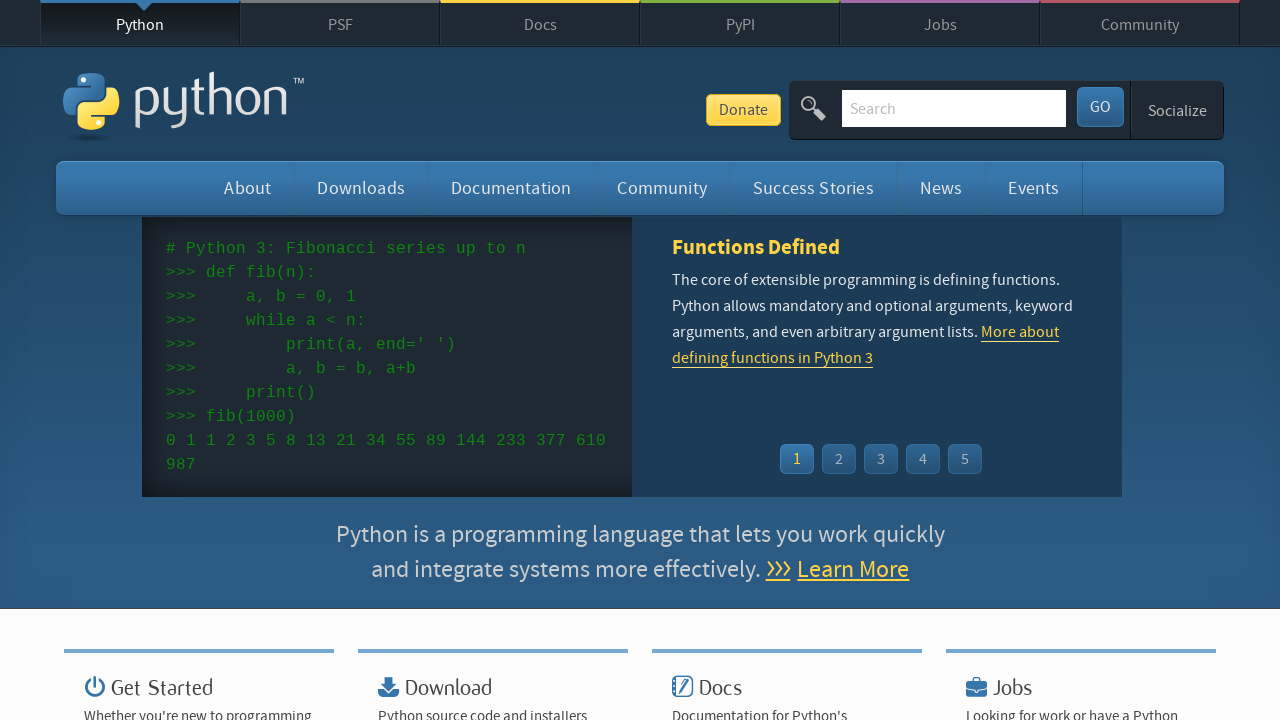

Navigated to http://www.python.org
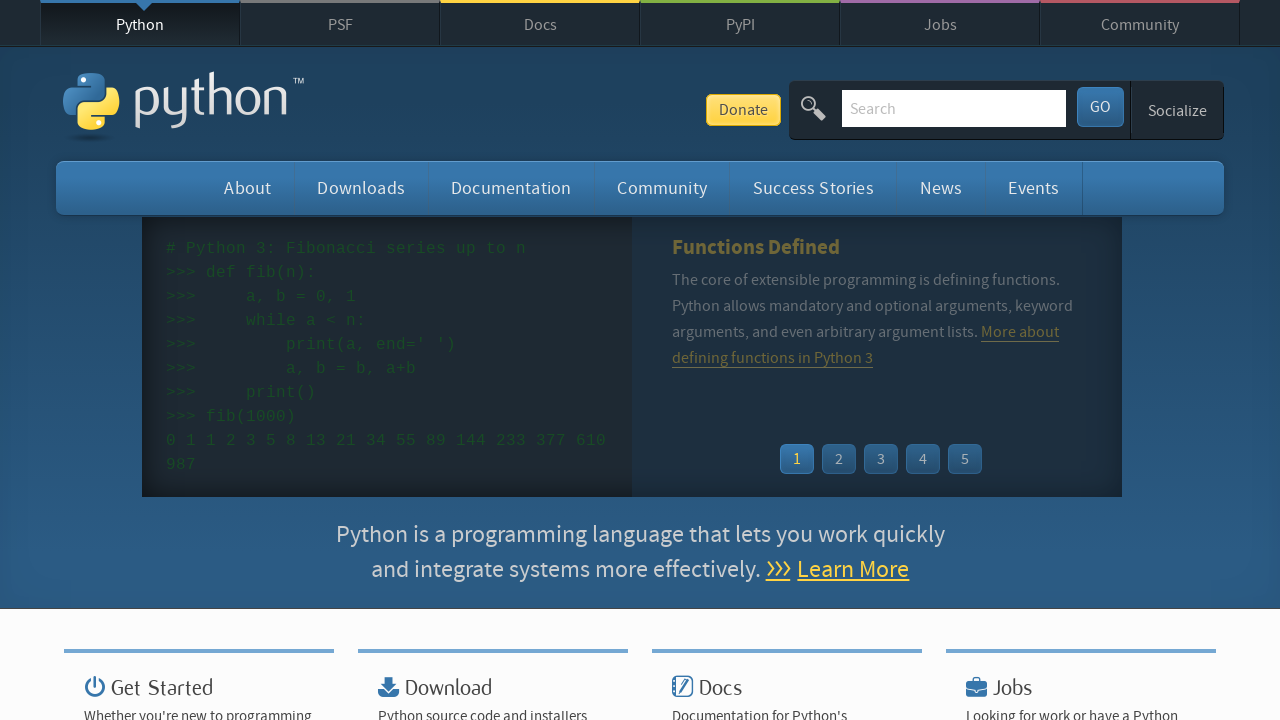

Waited for heading element to be visible
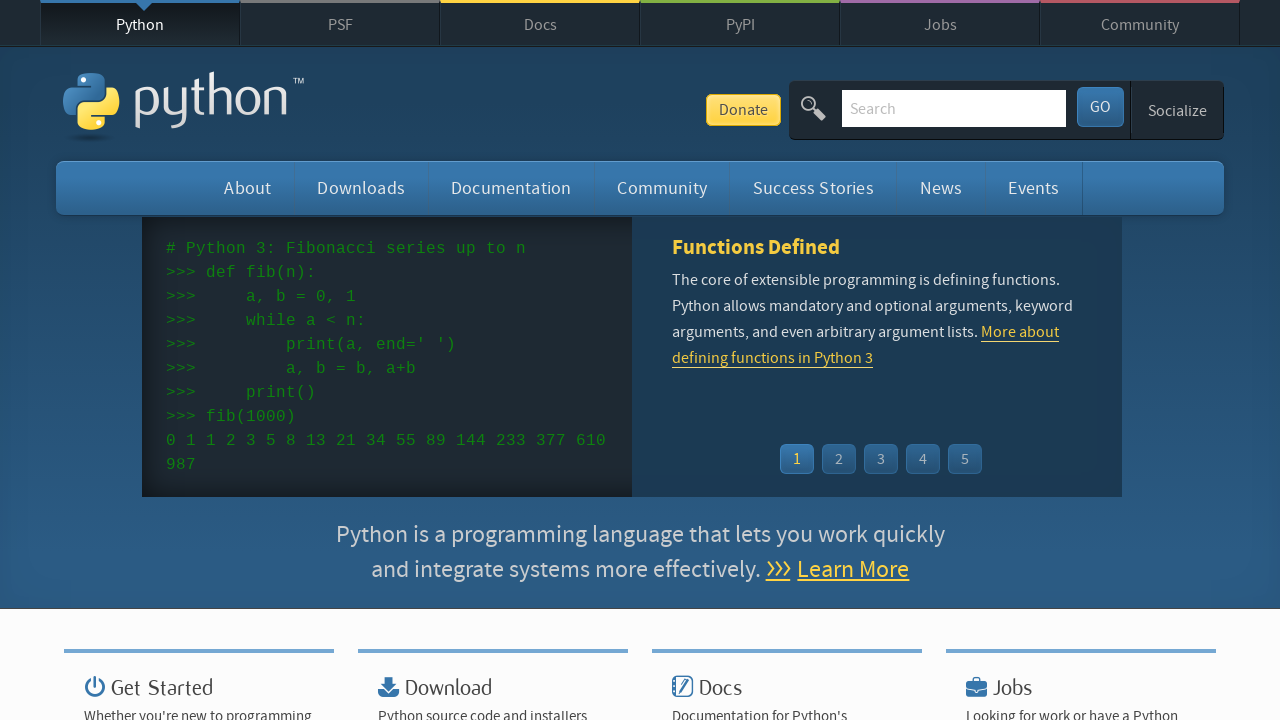

Extracted heading text: 'Get Started'
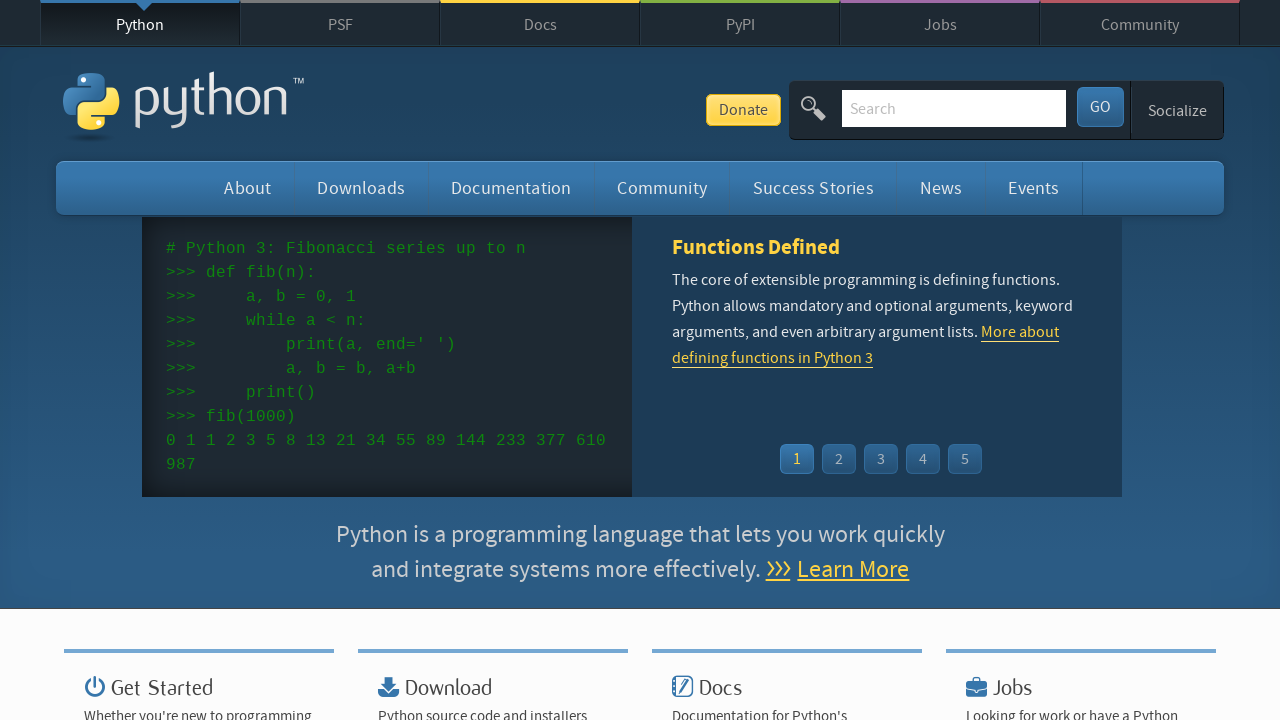

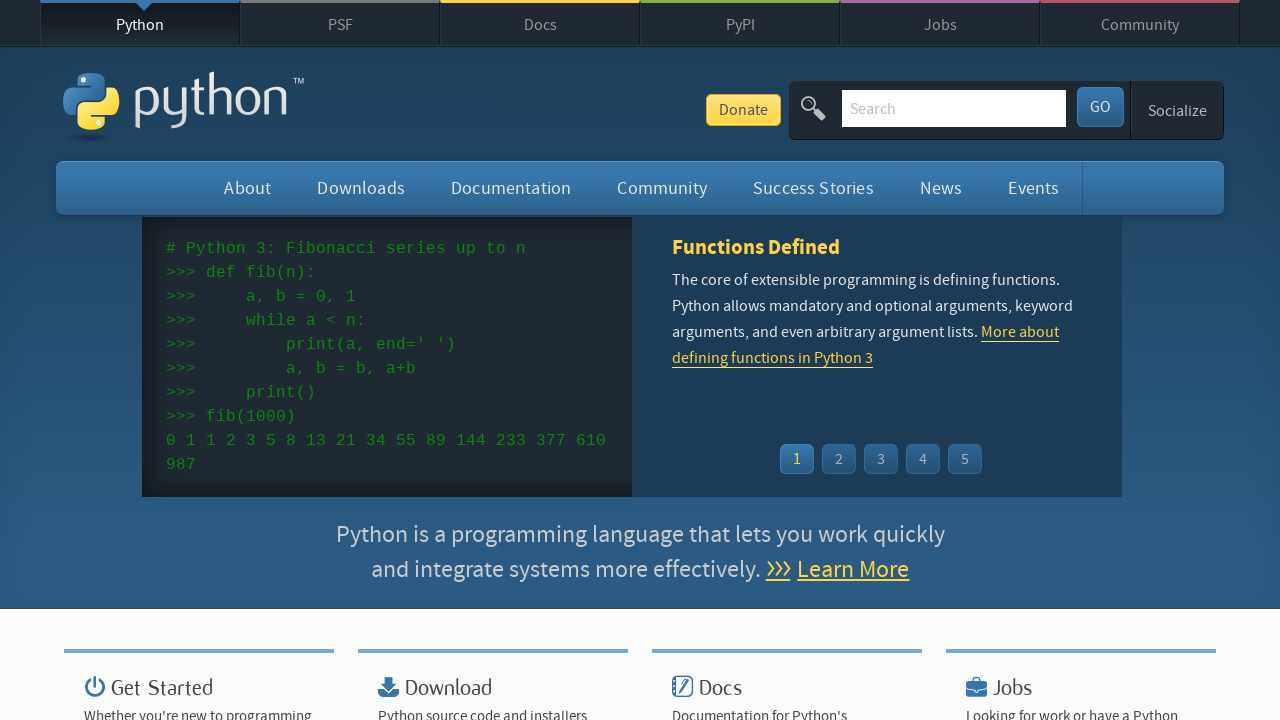